Tests alert dialog handling by clicking an alert button and dismissing the browser alert that appears

Starting URL: https://www.rahulshettyacademy.com/AutomationPractice/

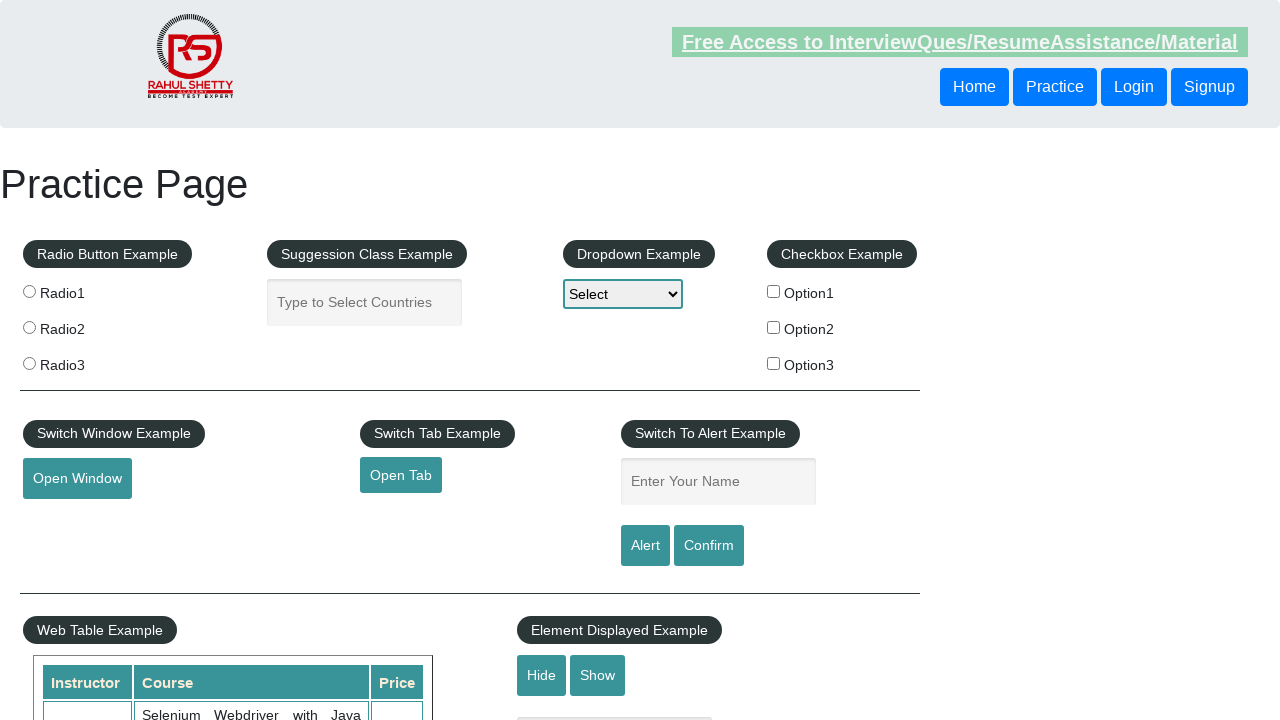

Set up dialog handler to dismiss alert
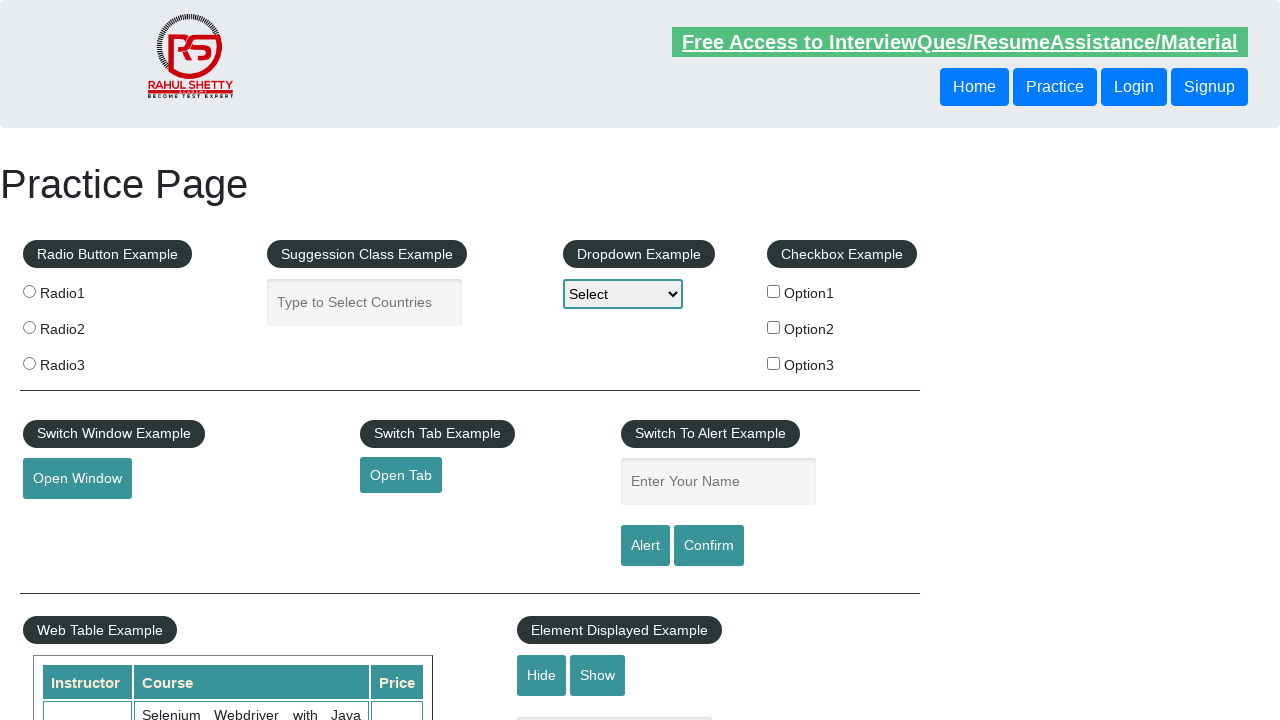

Clicked alert button to trigger browser alert at (645, 546) on input#alertbtn
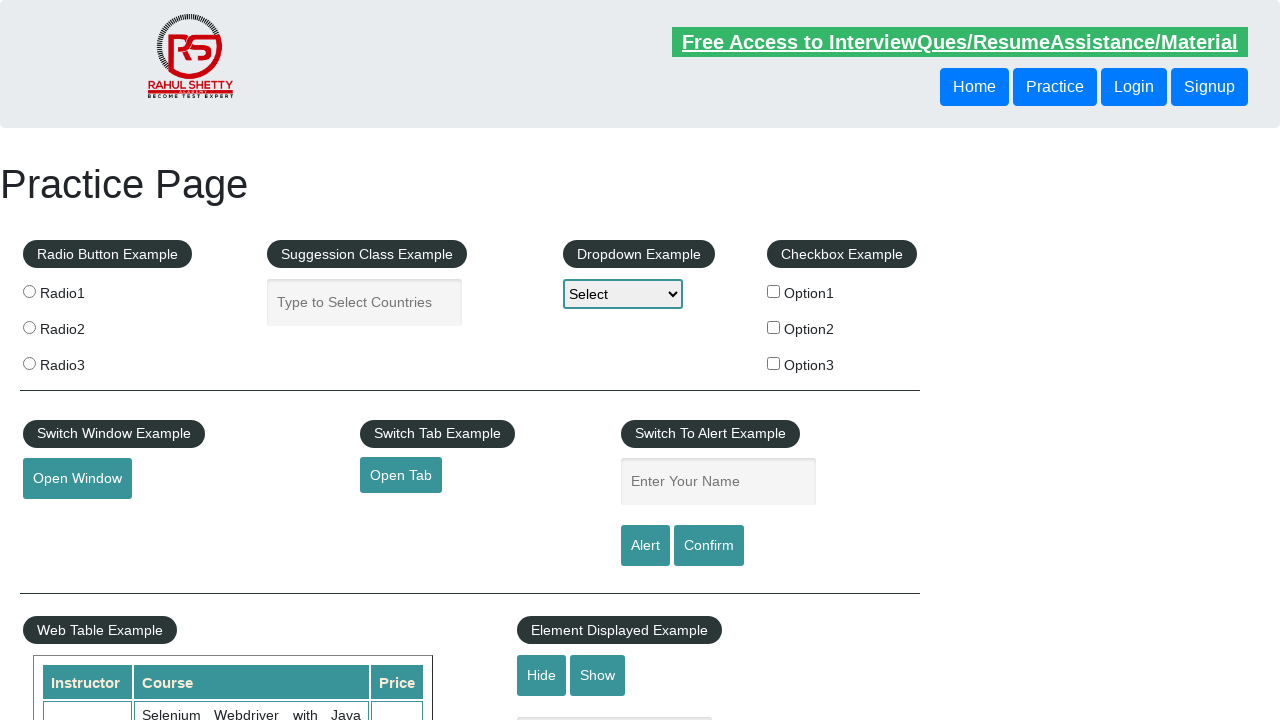

Waited for dialog interaction to complete
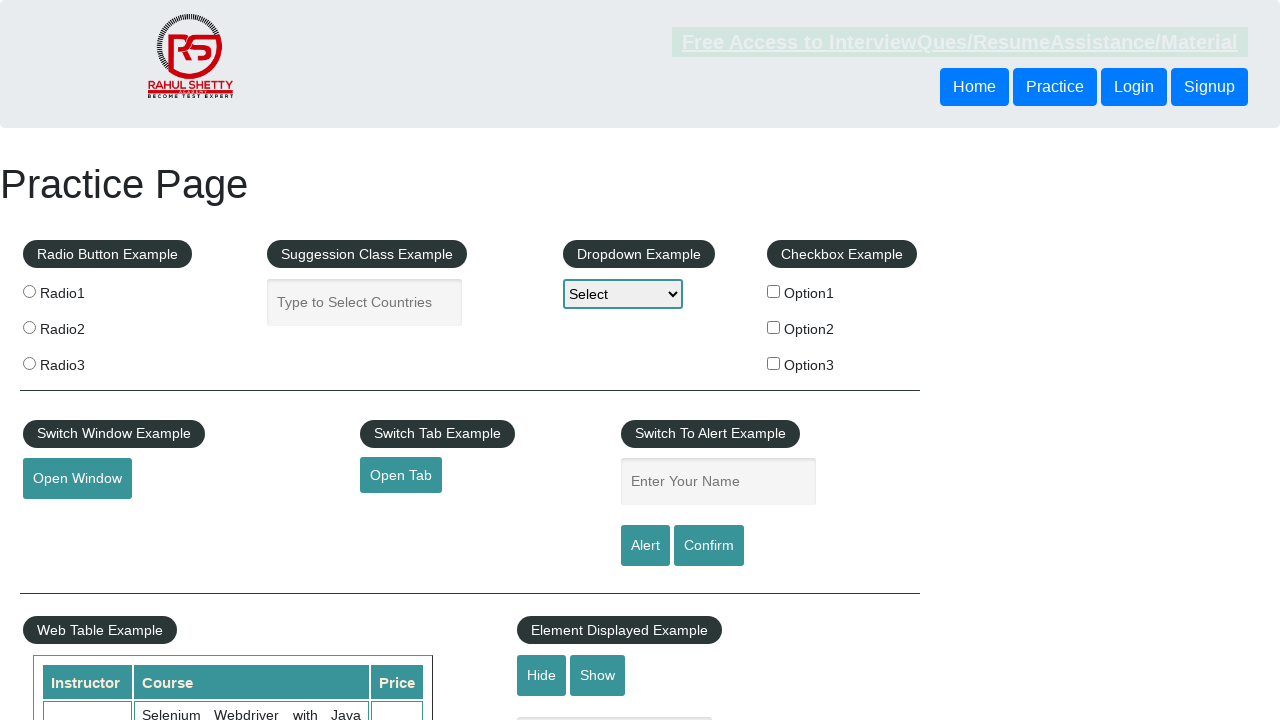

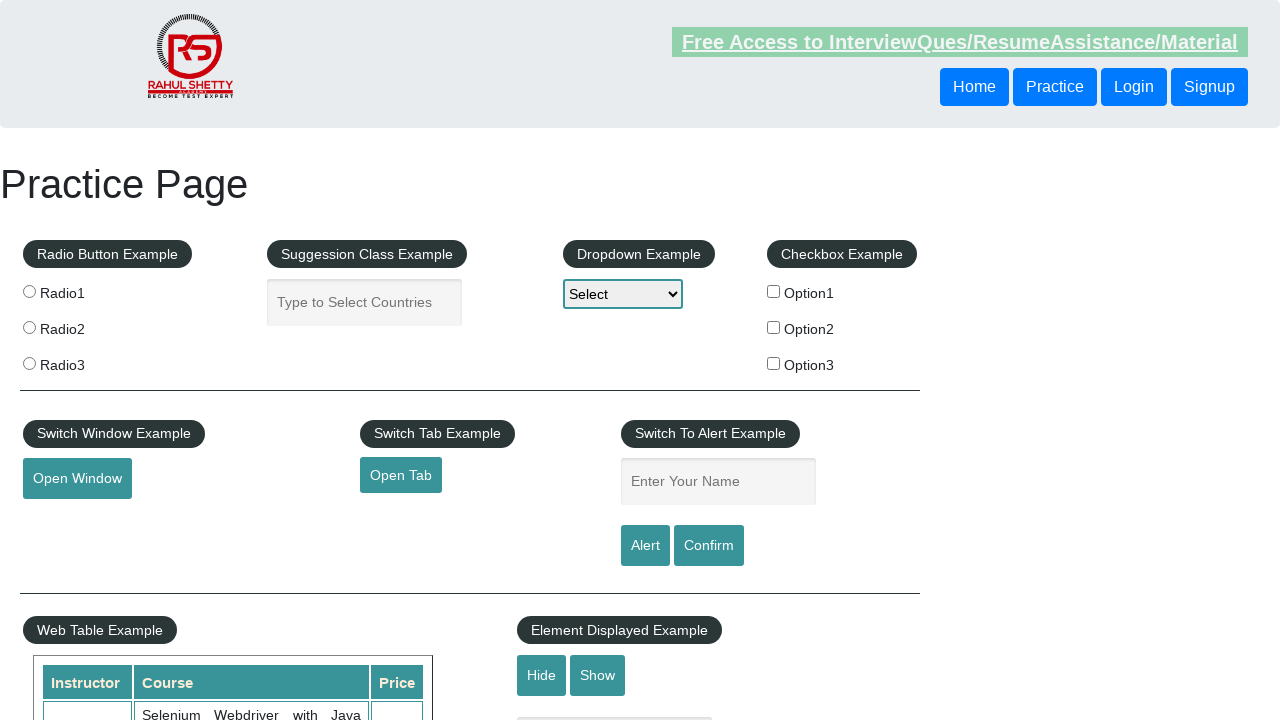